Tests form interactions on Selenium's demo web form page by filling a text input, textarea, clicking a date picker, and submitting the form using various XPath locator strategies.

Starting URL: https://www.selenium.dev/selenium/web/web-form.html

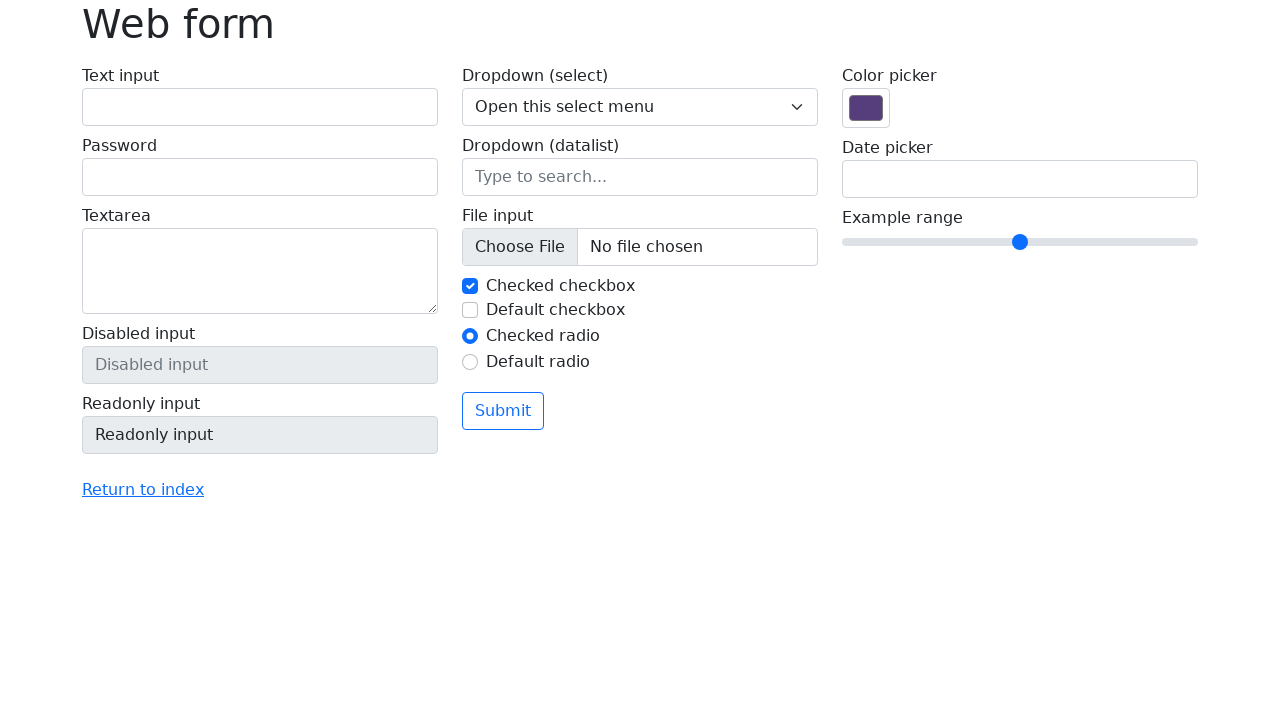

Filled text input with 'selenium course' using XPath name attribute selector on //input[@name='my-text']
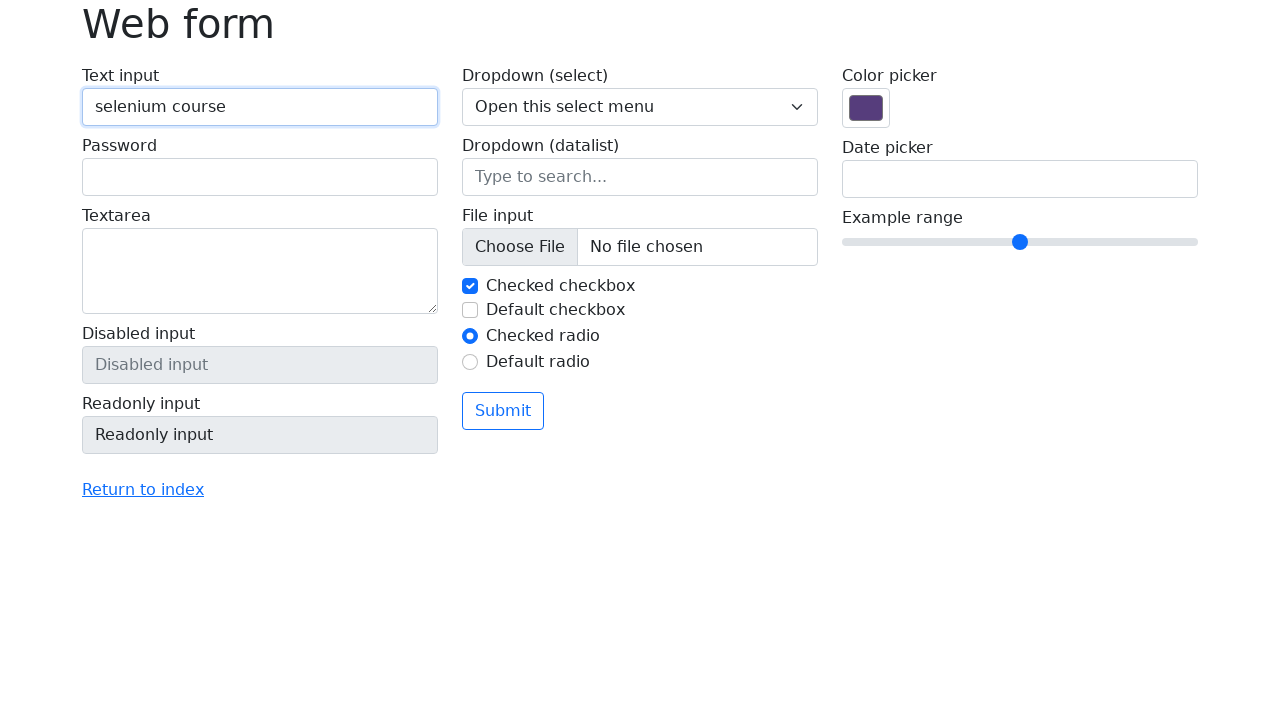

Filled textarea with 'text area' using XPath multiple attributes selector on //textarea[@class='form-control' and @rows='3']
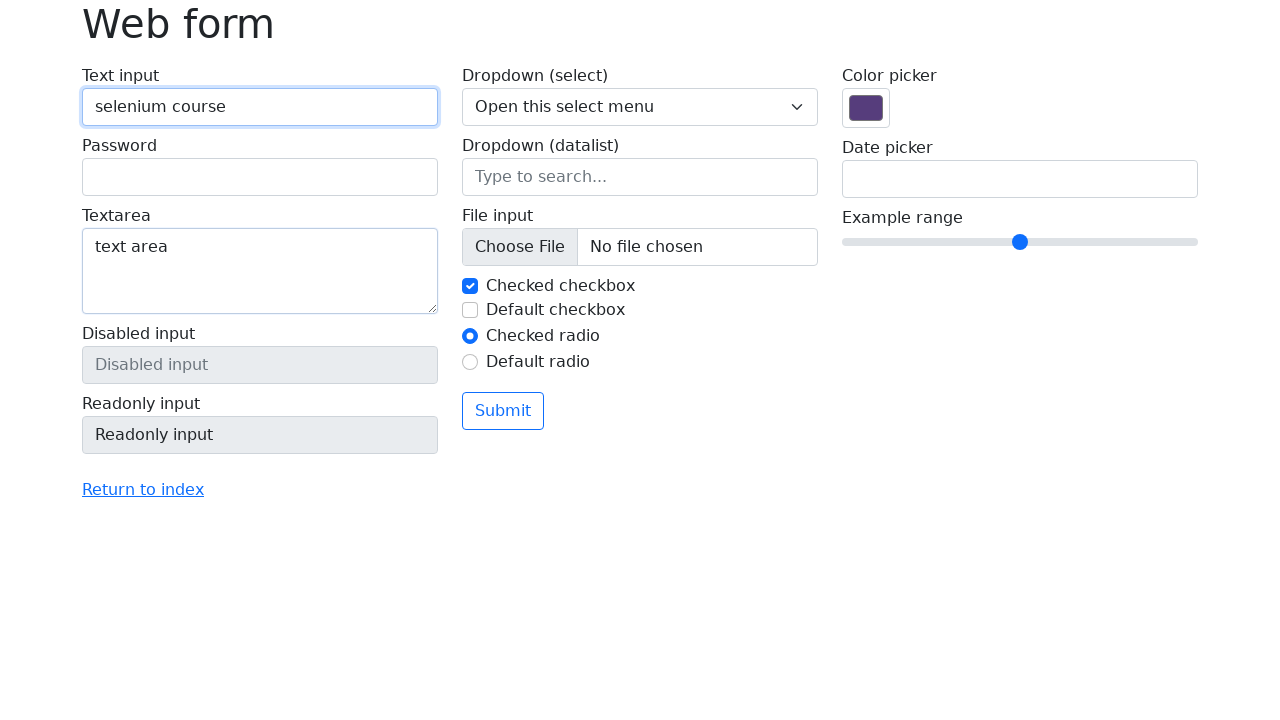

Clicked date picker using XPath name attribute selector at (1020, 179) on xpath=//*[@name='my-date']
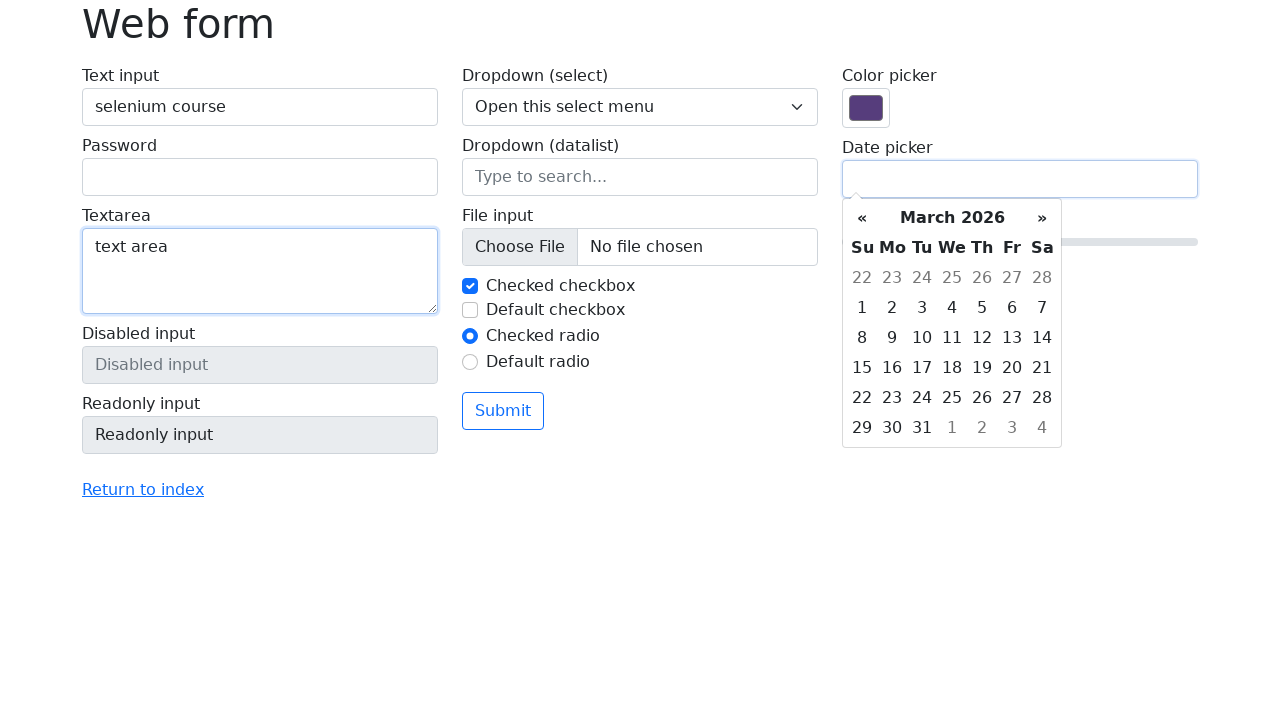

Clicked submit button to submit form at (503, 411) on xpath=//button
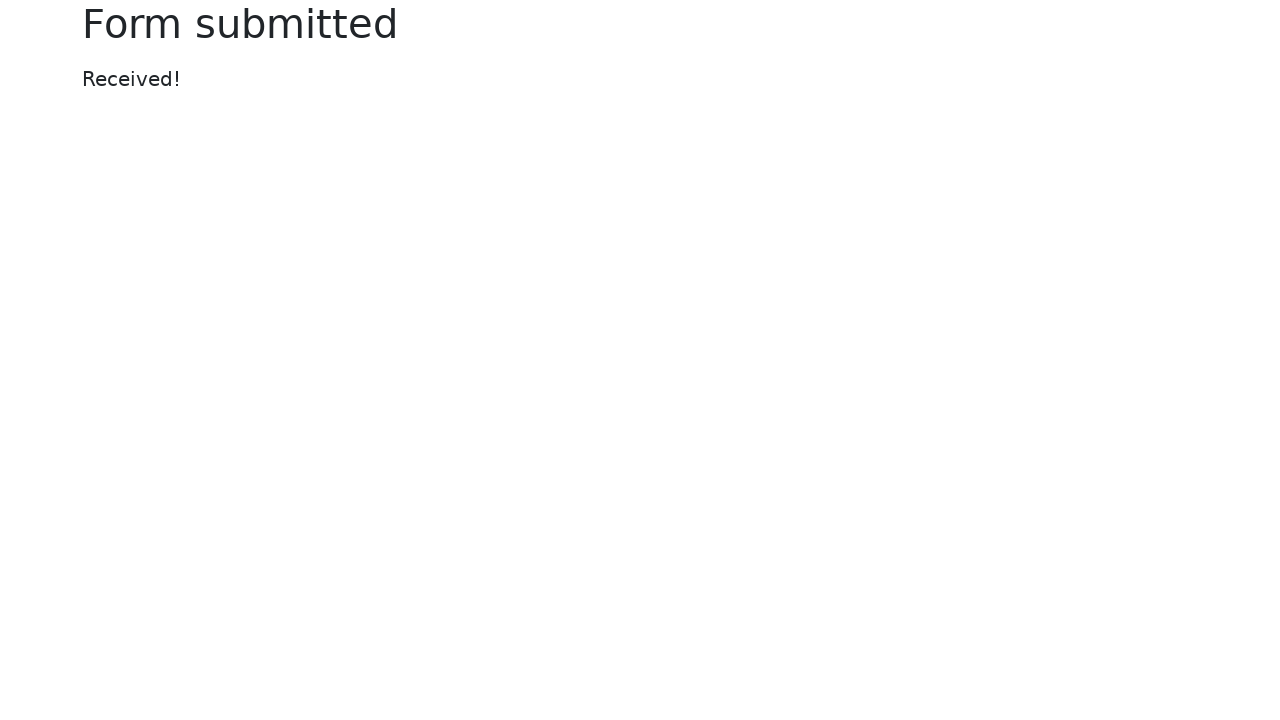

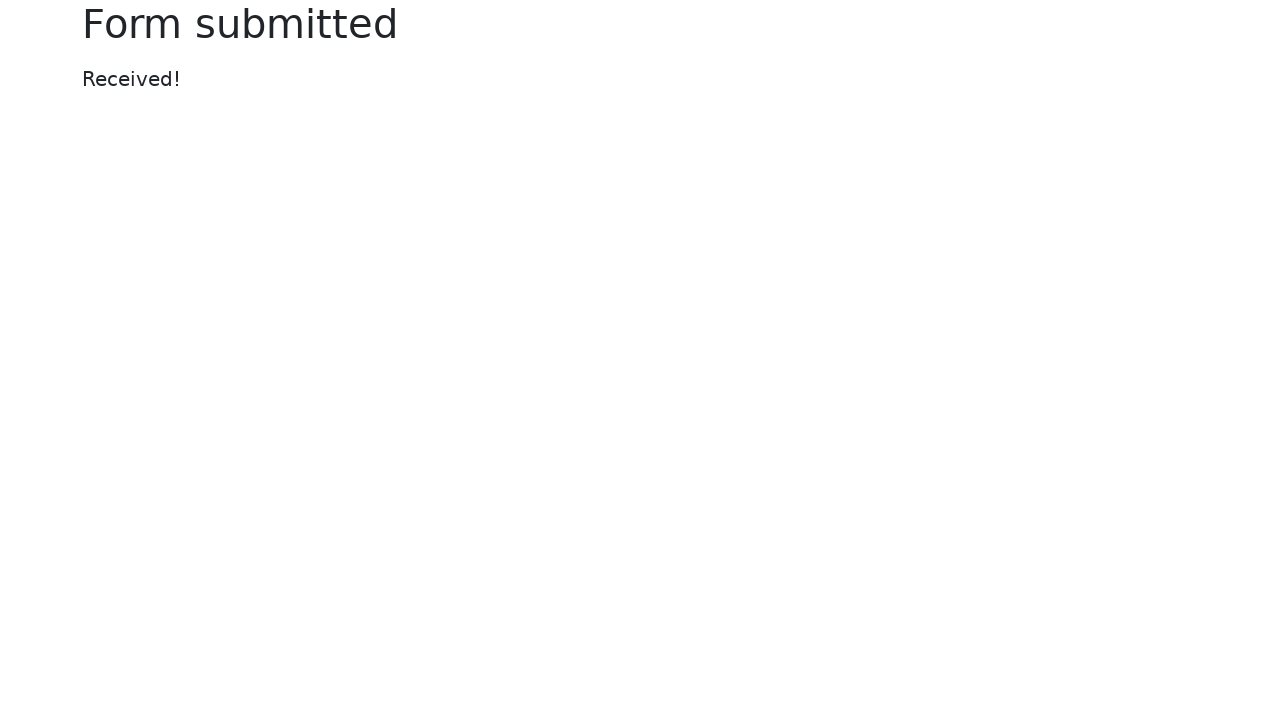